Tests that the ToolsQA image is displayed in the header and the element list navigation bar shows all expected items

Starting URL: https://demoqa.com/elements

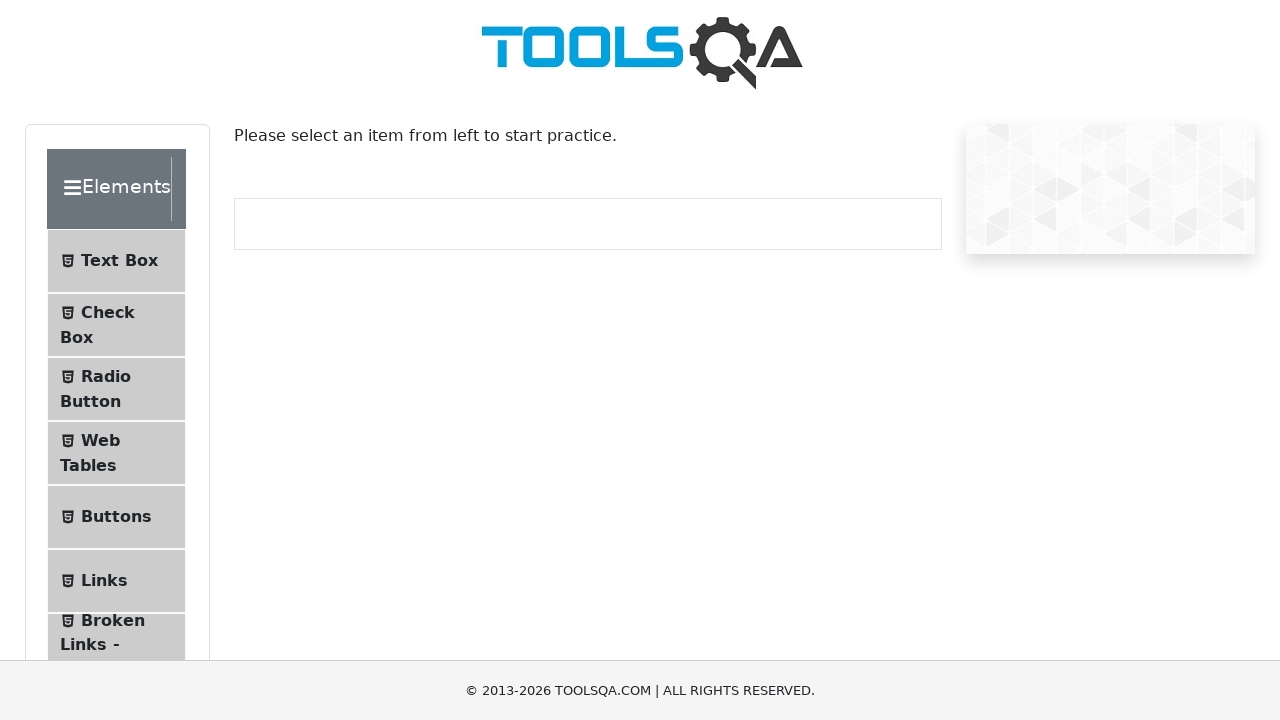

Clicked Text Box menu item to navigate at (116, 261) on #item-0
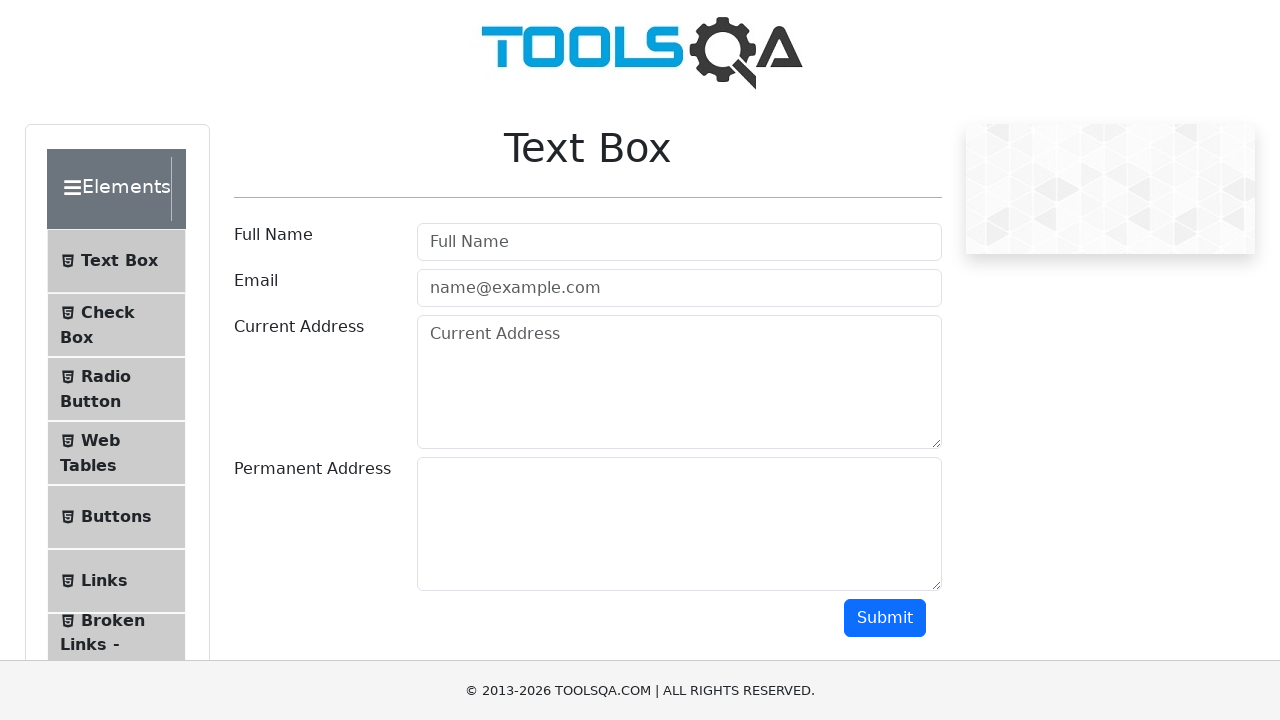

Verified ToolsQA header image is present and loaded
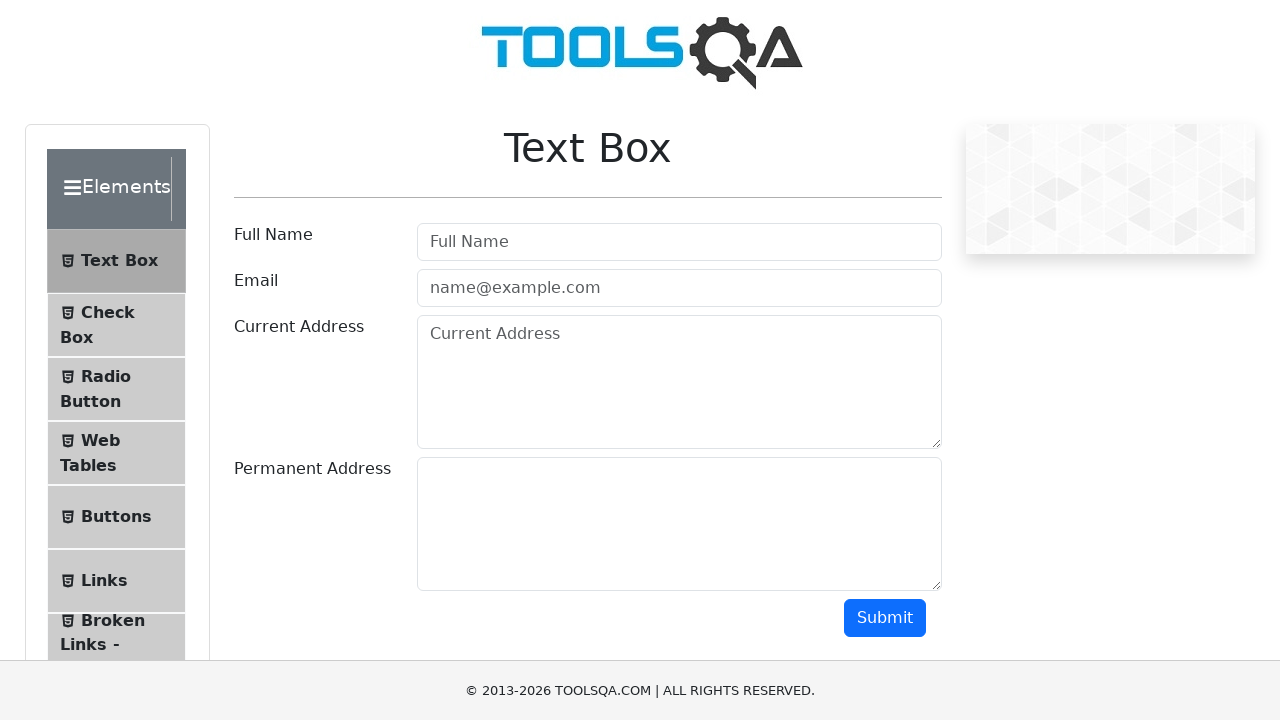

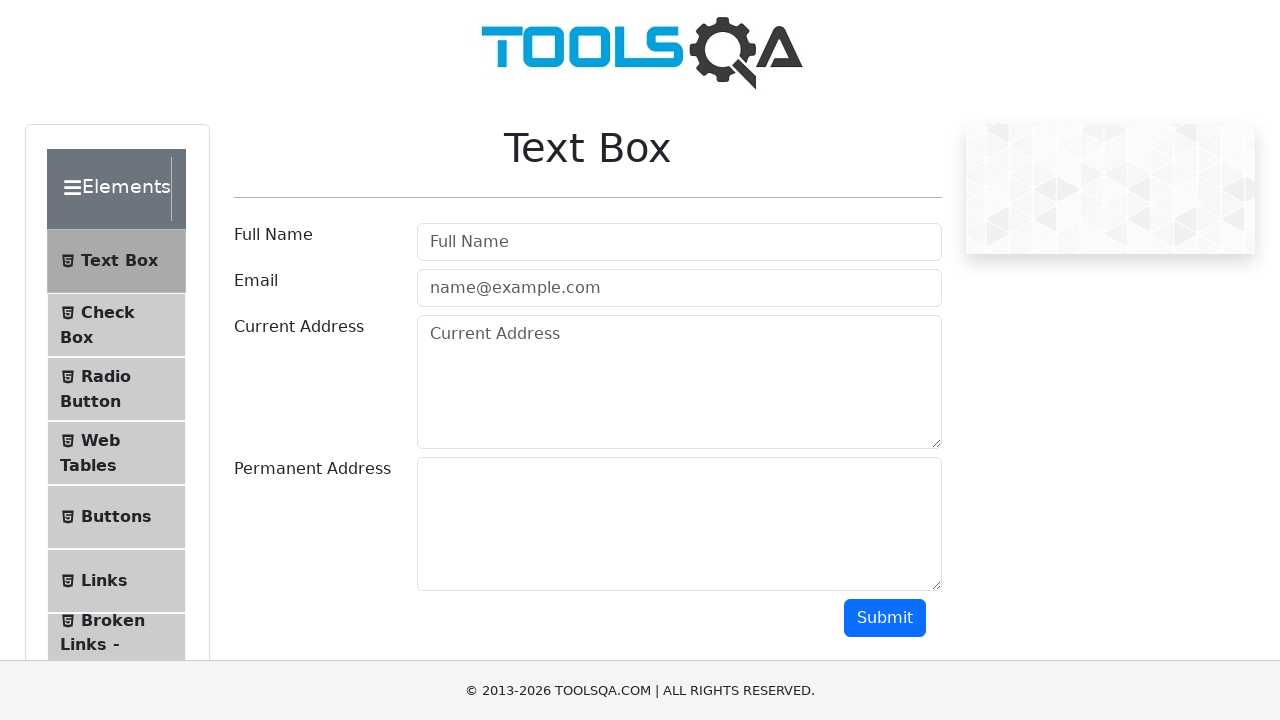